Tests finding all elements with a specific class name, counting them, and accessing specific elements by index

Starting URL: https://acctabootcamp.github.io/site/examples/locators

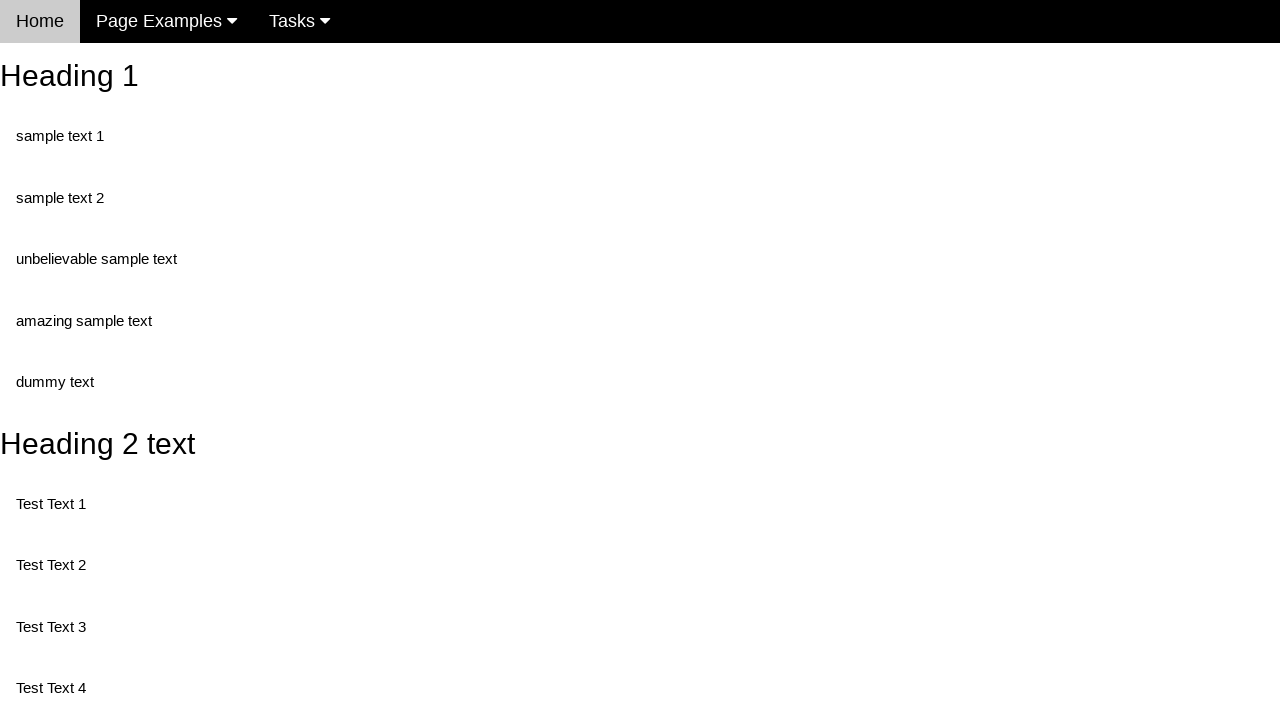

Navigated to locators example page
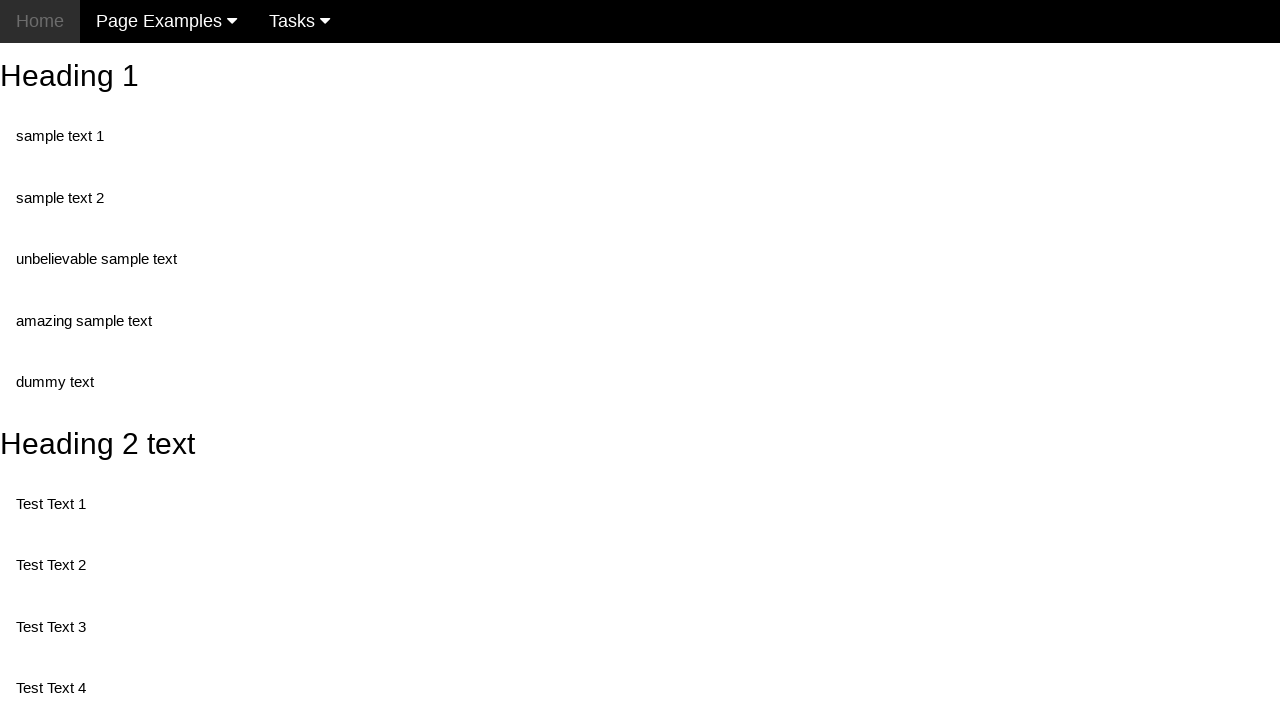

Located all elements with class 'test'
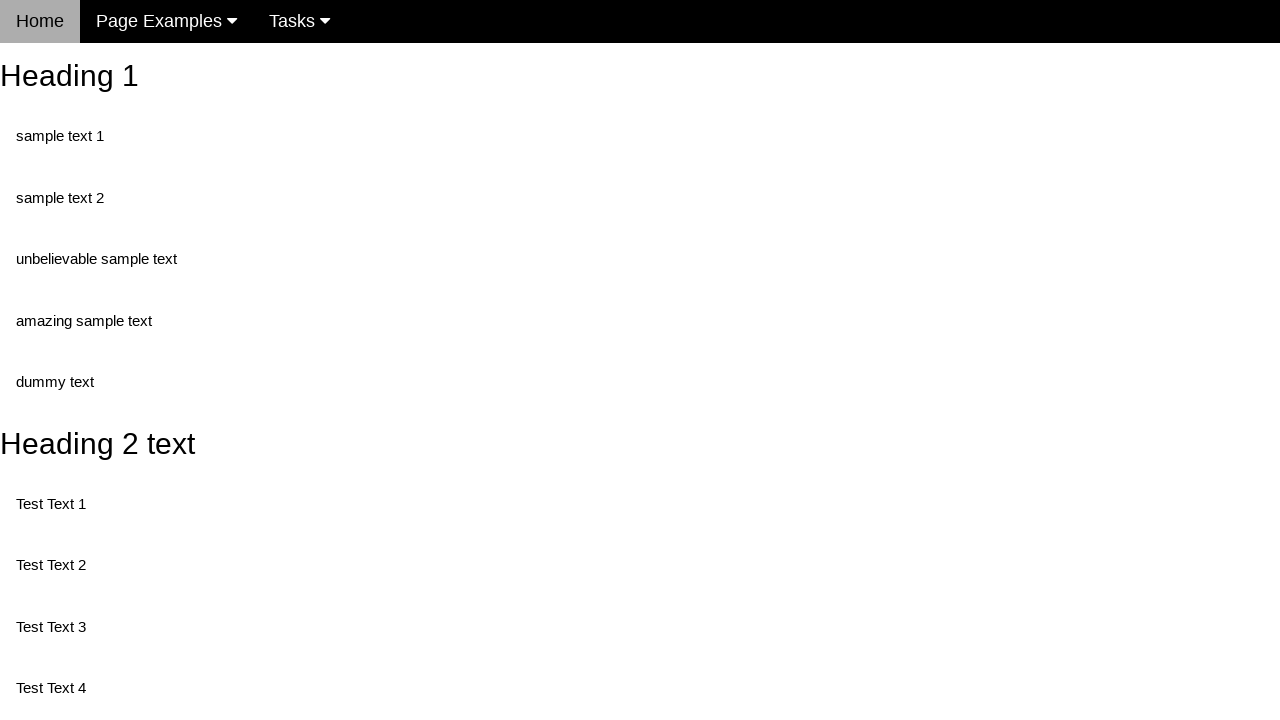

Counted 5 elements with class 'test'
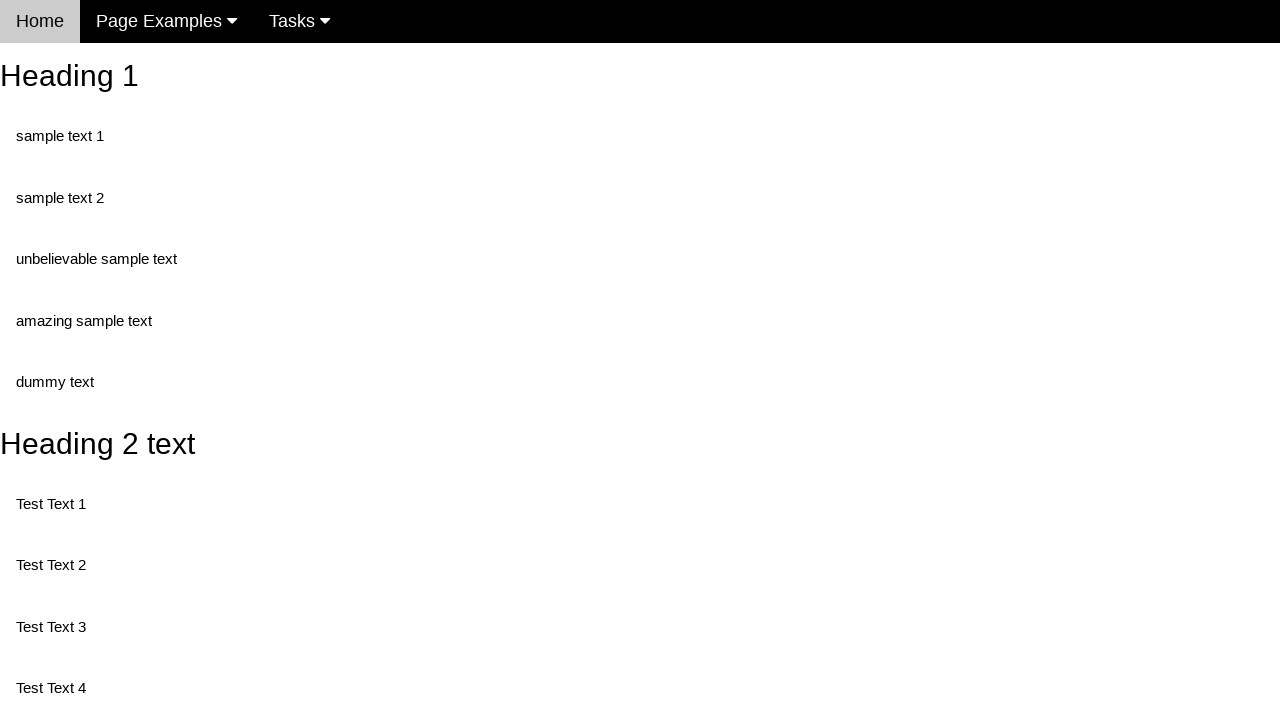

Retrieved text from first element: 'Test Text 1'
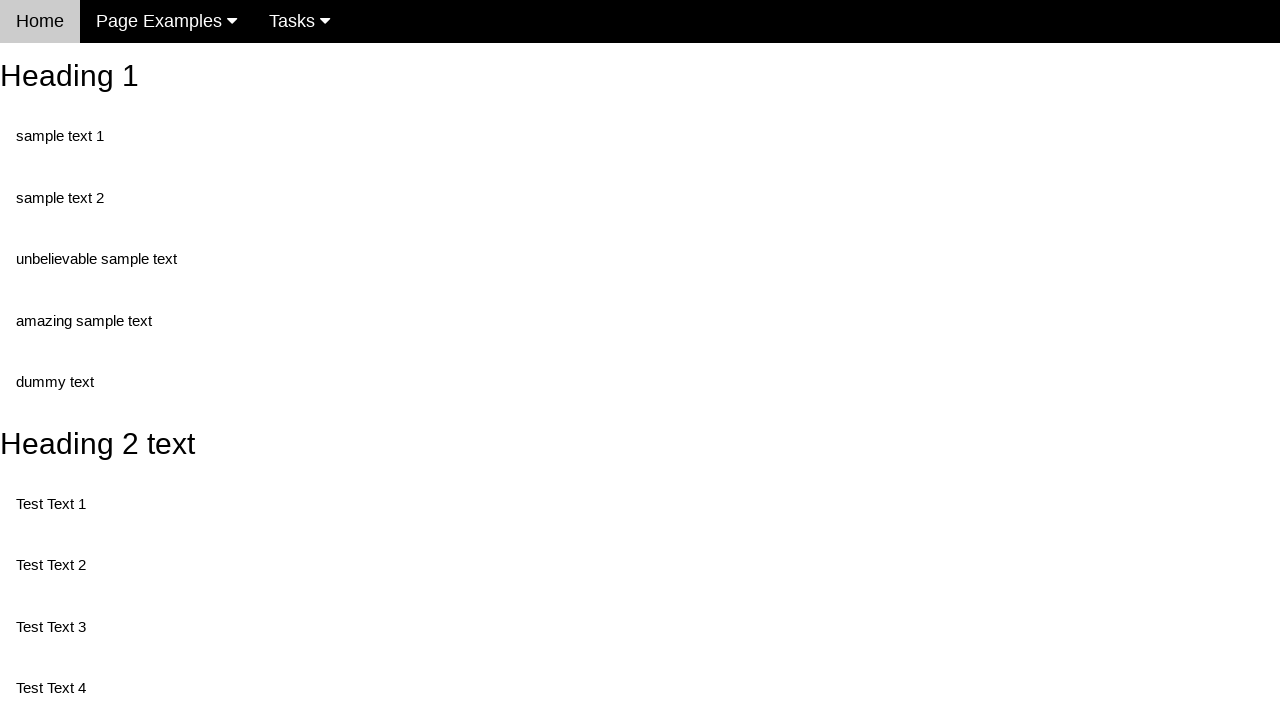

Retrieved text from third element: 'Test Text 4'
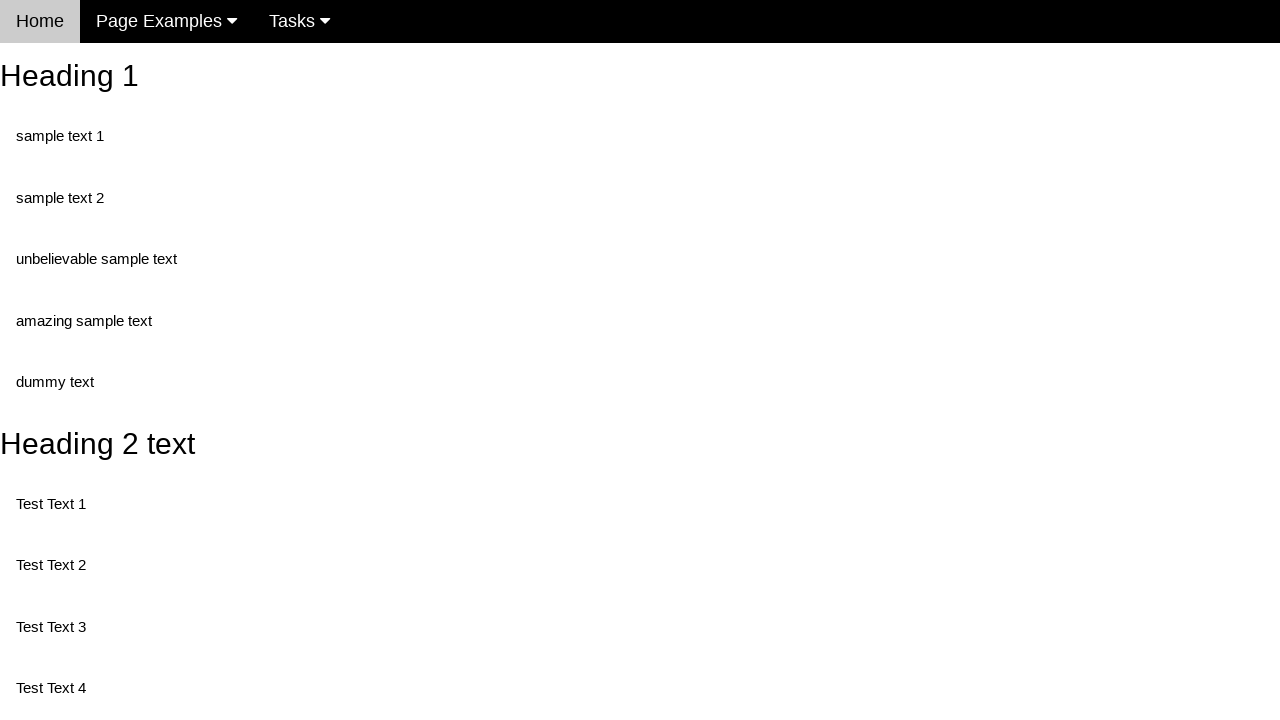

Verified count of 5 elements with class 'test'
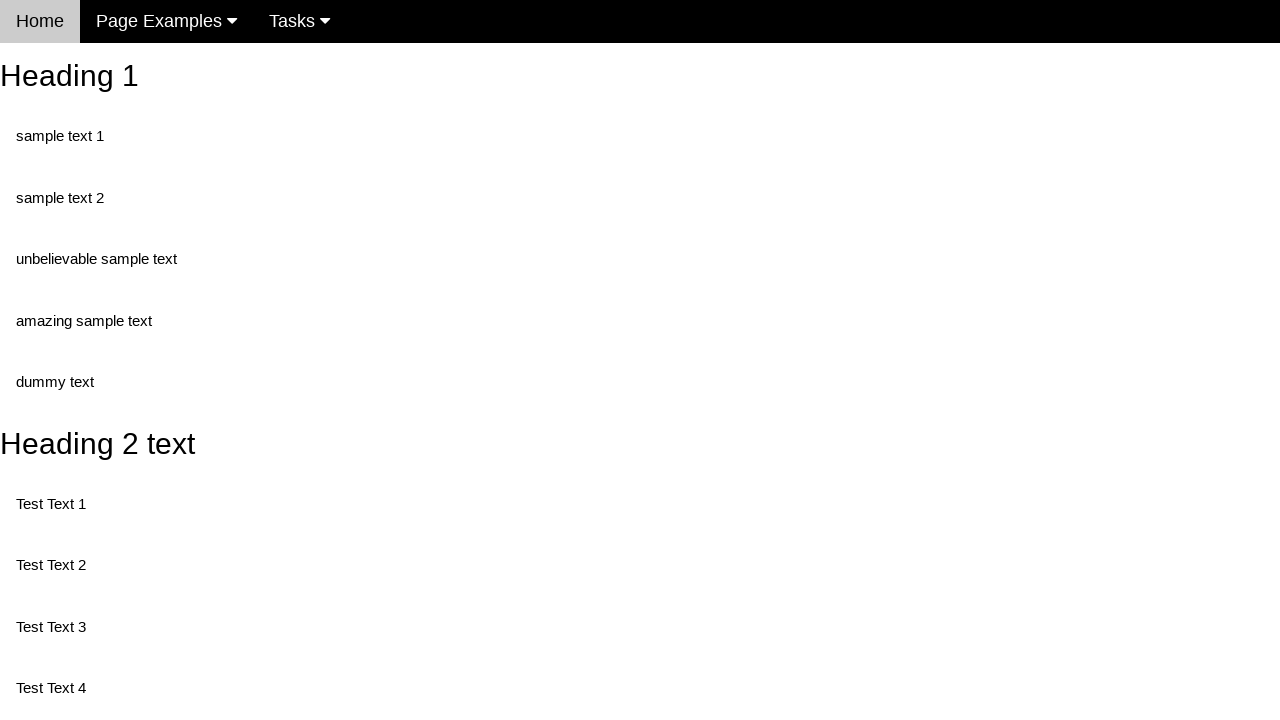

Verified third element contains 'Test Text 4'
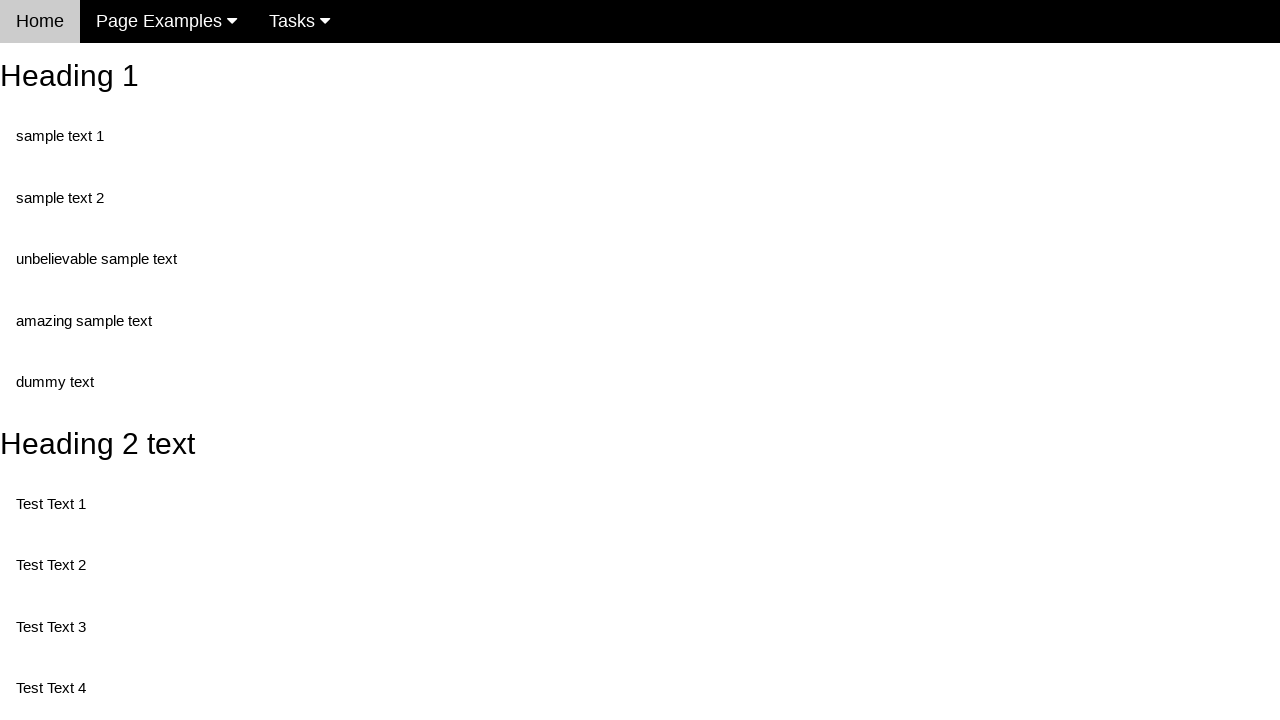

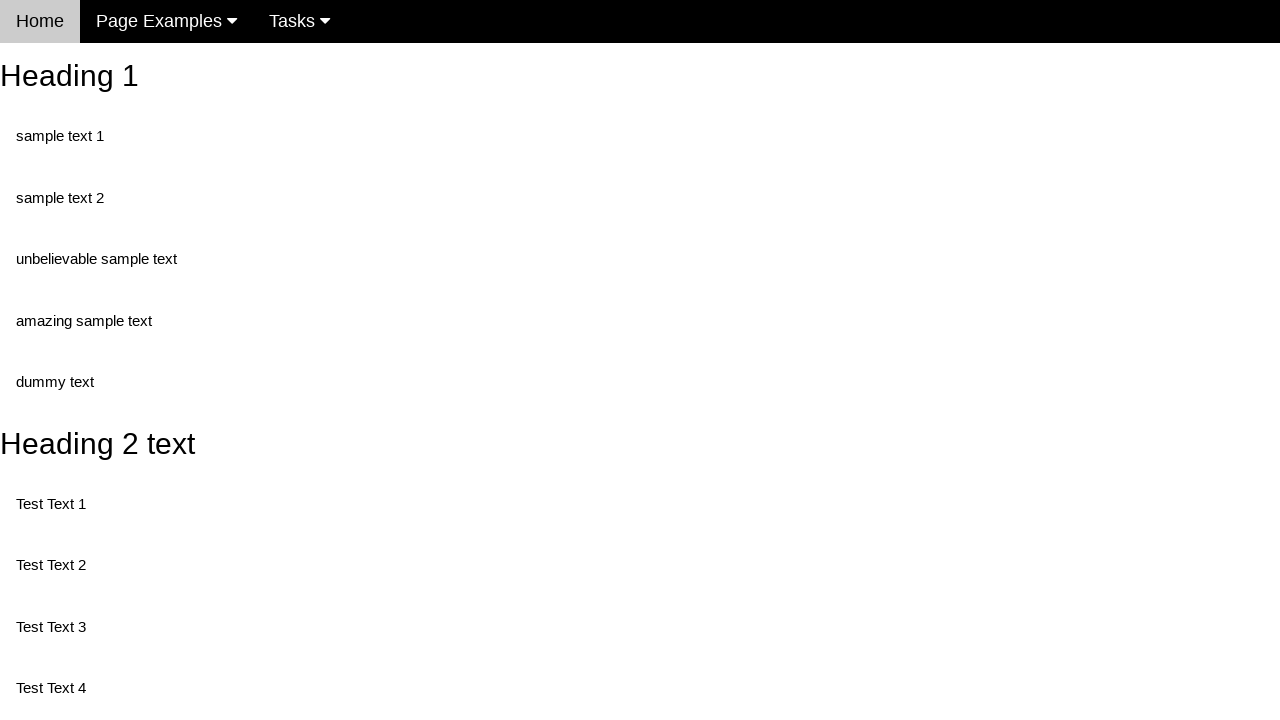